Tests iframe interaction by counting frames, getting frame attributes, switching to a frame, and scrolling within the frame

Starting URL: https://demoqa.com/frames

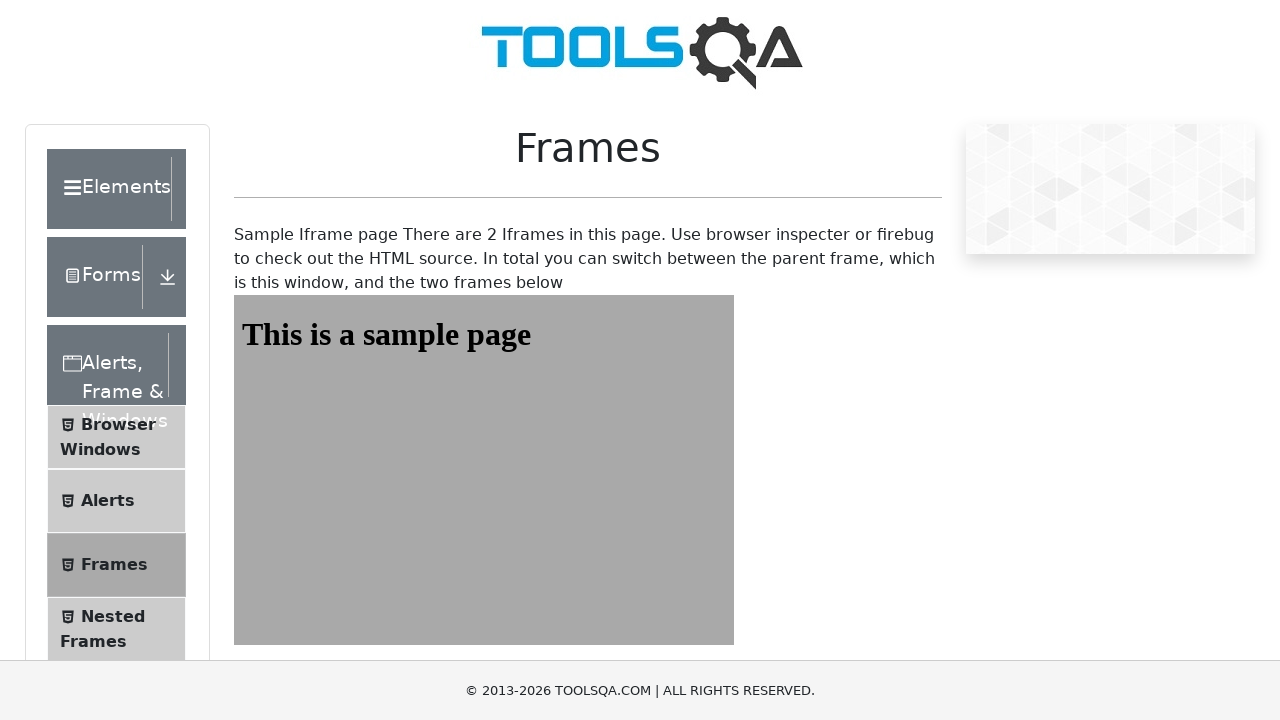

Scrolled to bottom of main page
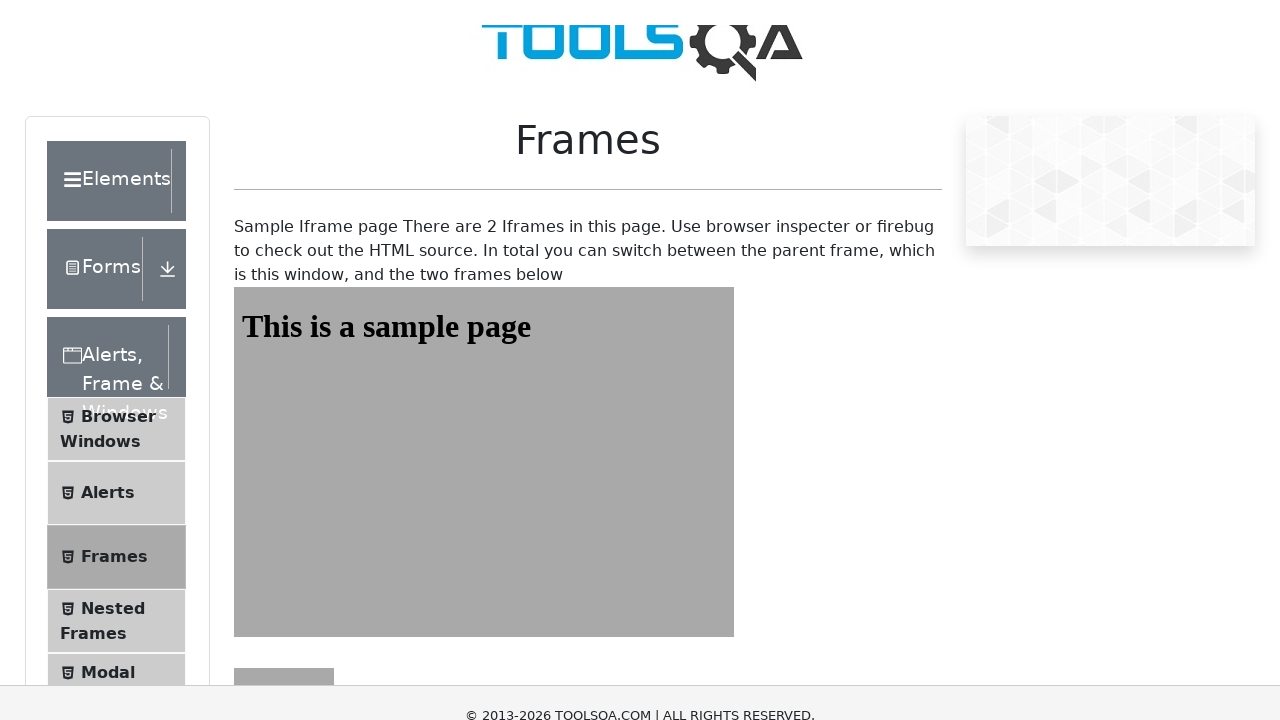

Found 5 iframe elements on the page
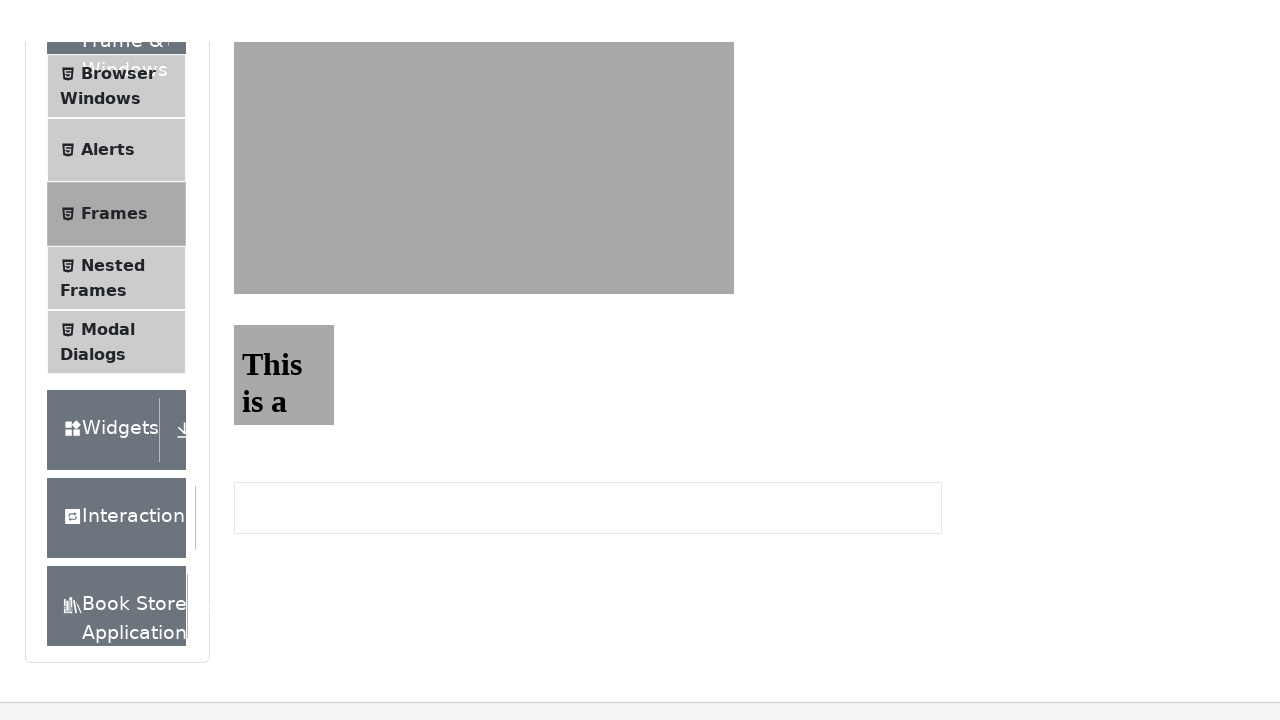

Retrieved frame ID of second frame: frame2
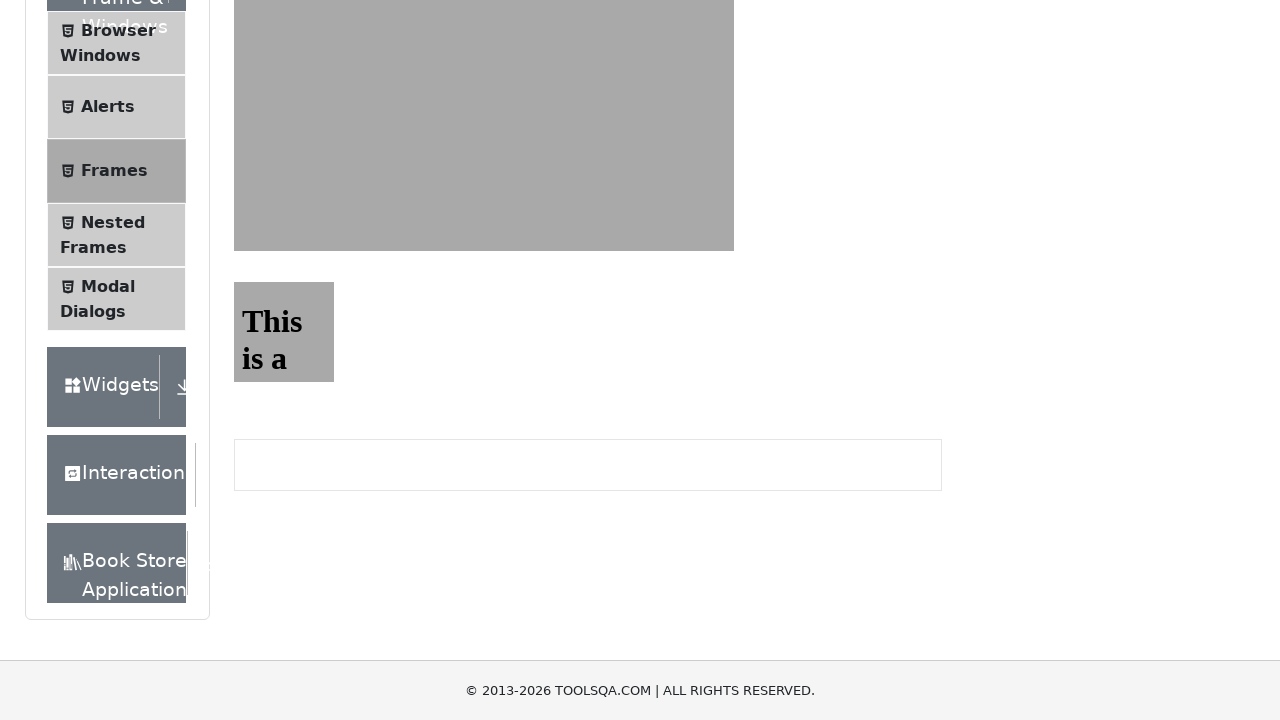

Switched to frame2
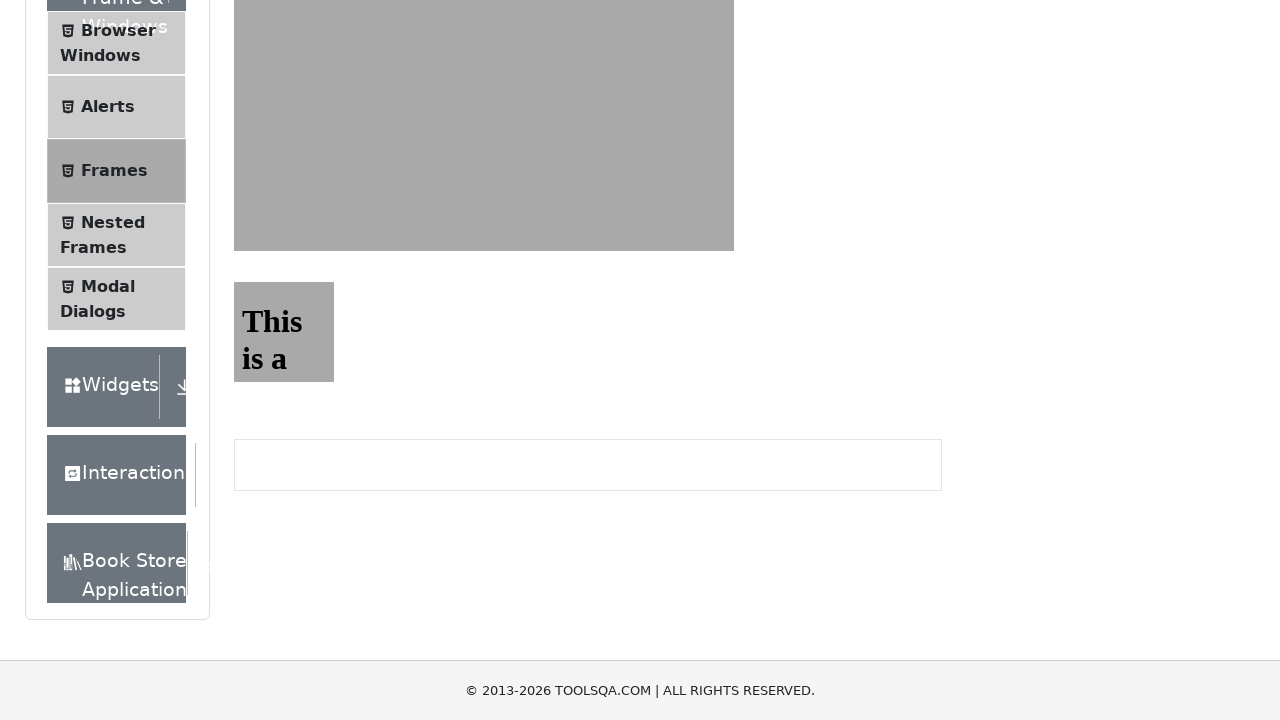

Scrolled to bottom of frame2
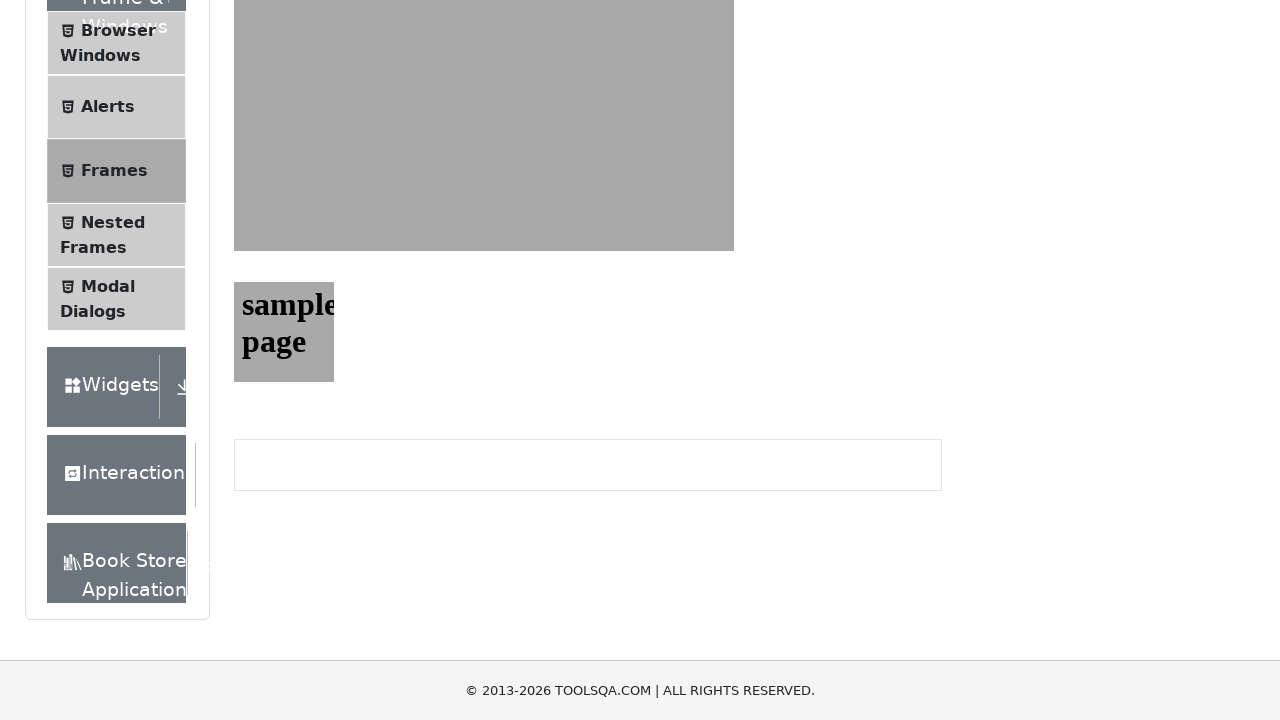

Scrolled back to top of frame2
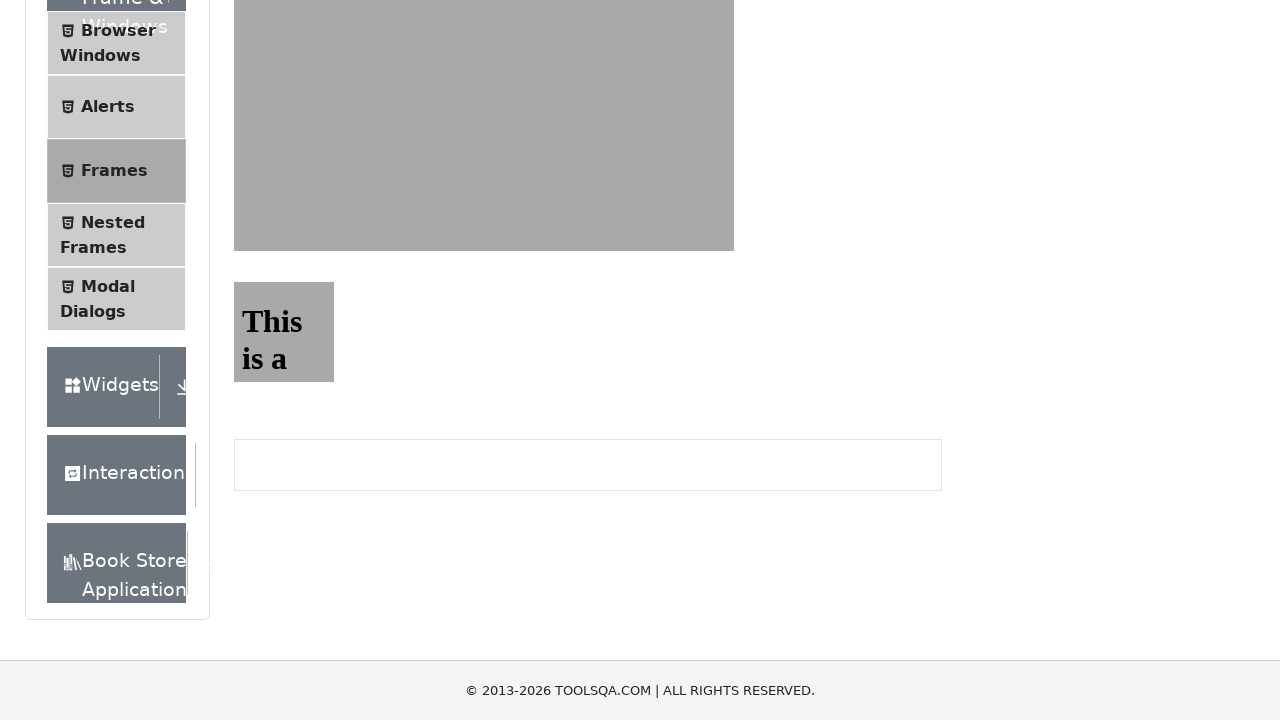

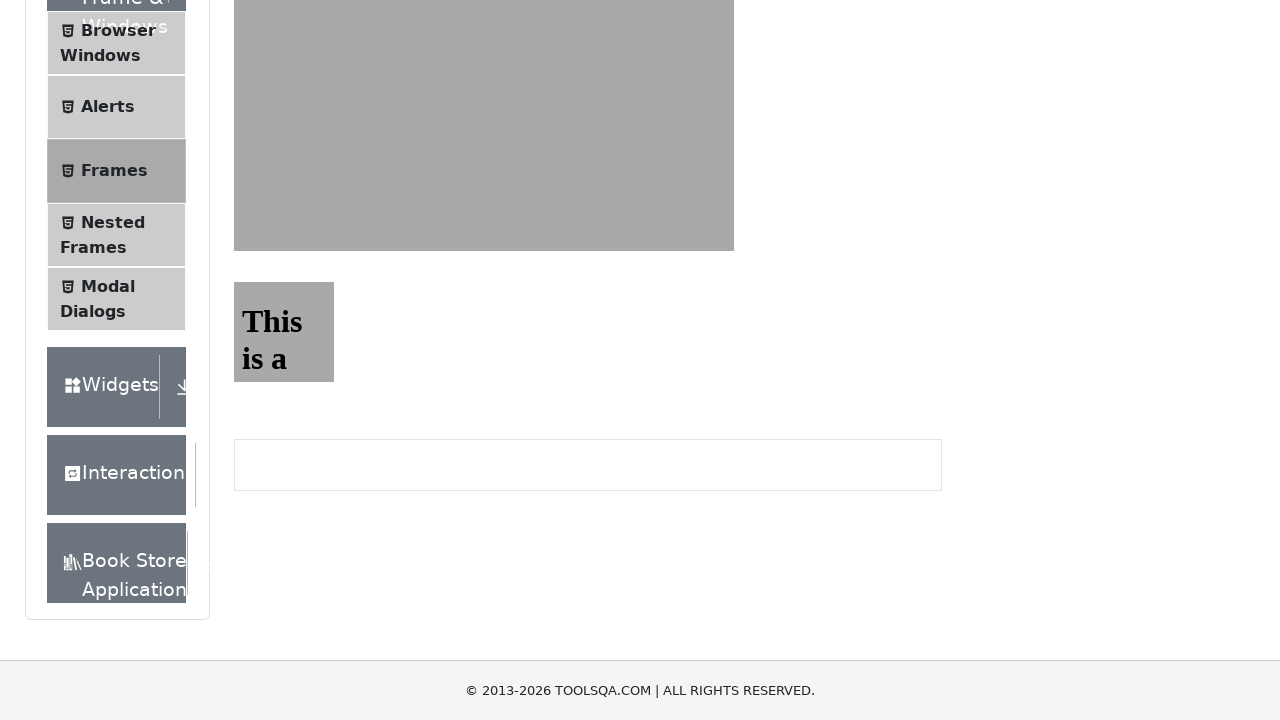